Tests mouse hover functionality and element visibility toggling by hovering over an element, clicking a submenu item, and verifying show/hide textbox behavior

Starting URL: https://rahulshettyacademy.com/AutomationPractice/

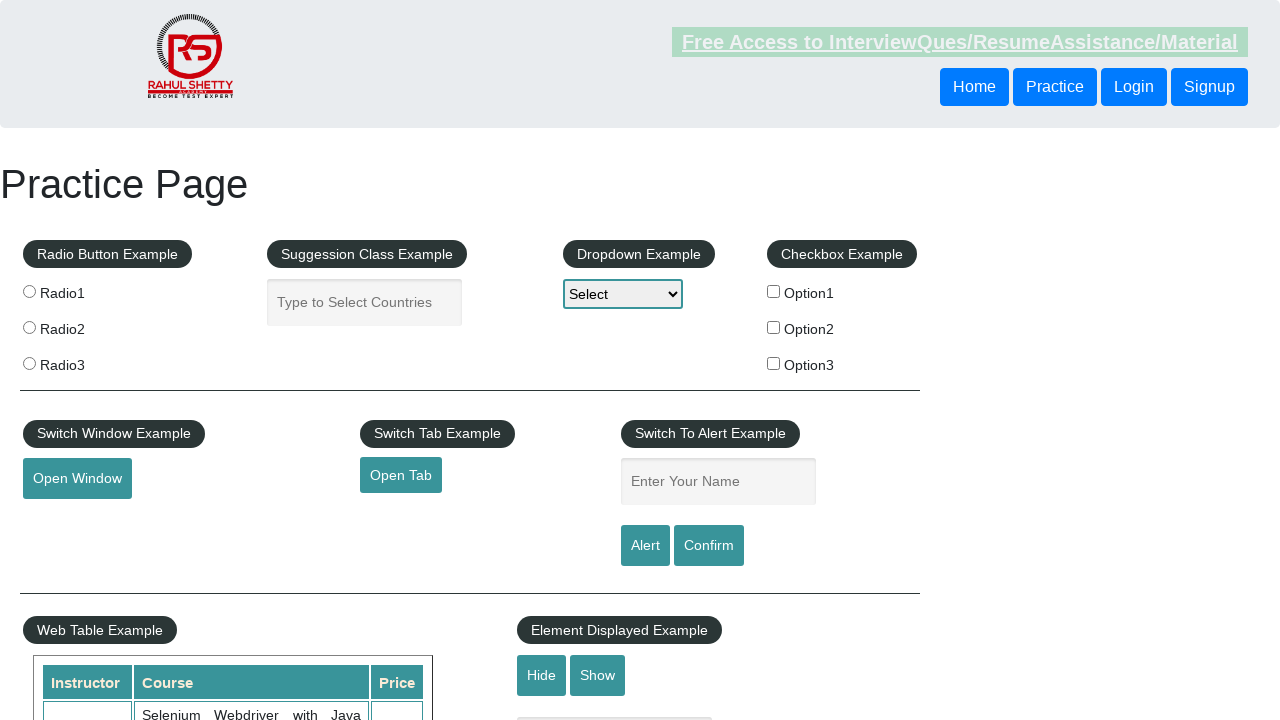

Hovered over the mouse hover button to reveal submenu at (83, 361) on #mousehover
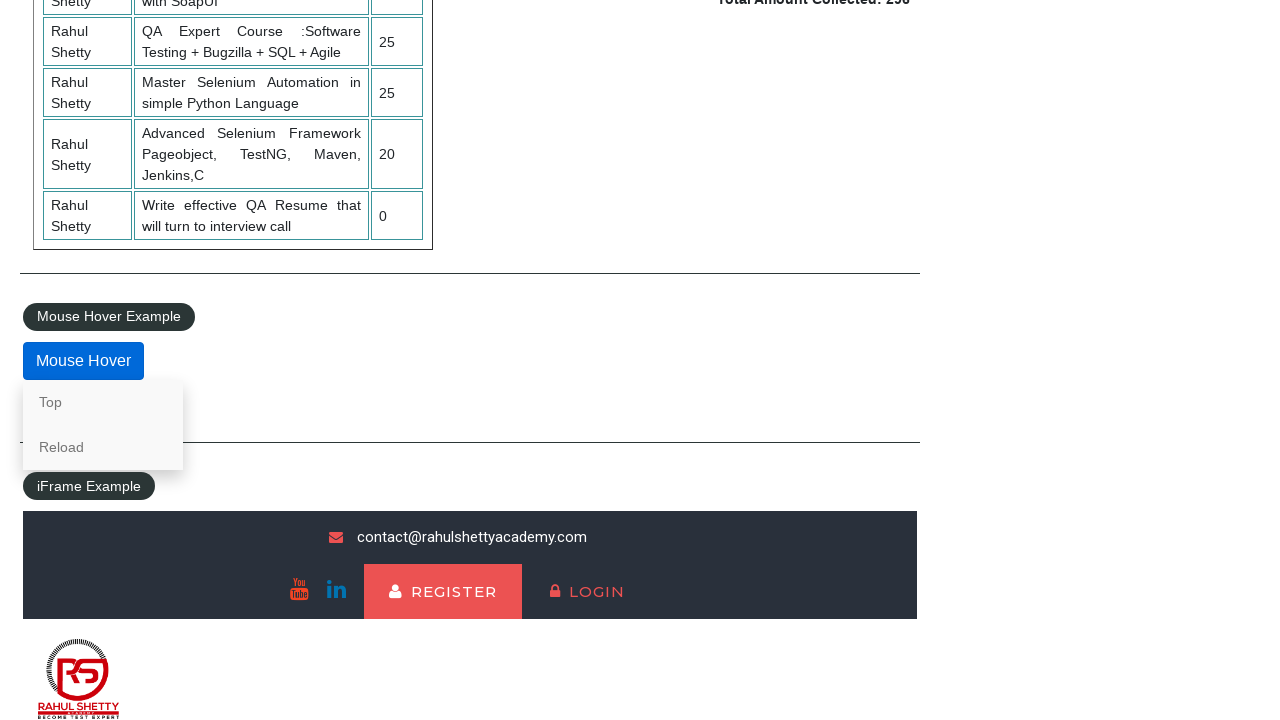

Clicked on the 'Top' link from the submenu at (103, 402) on text=Top
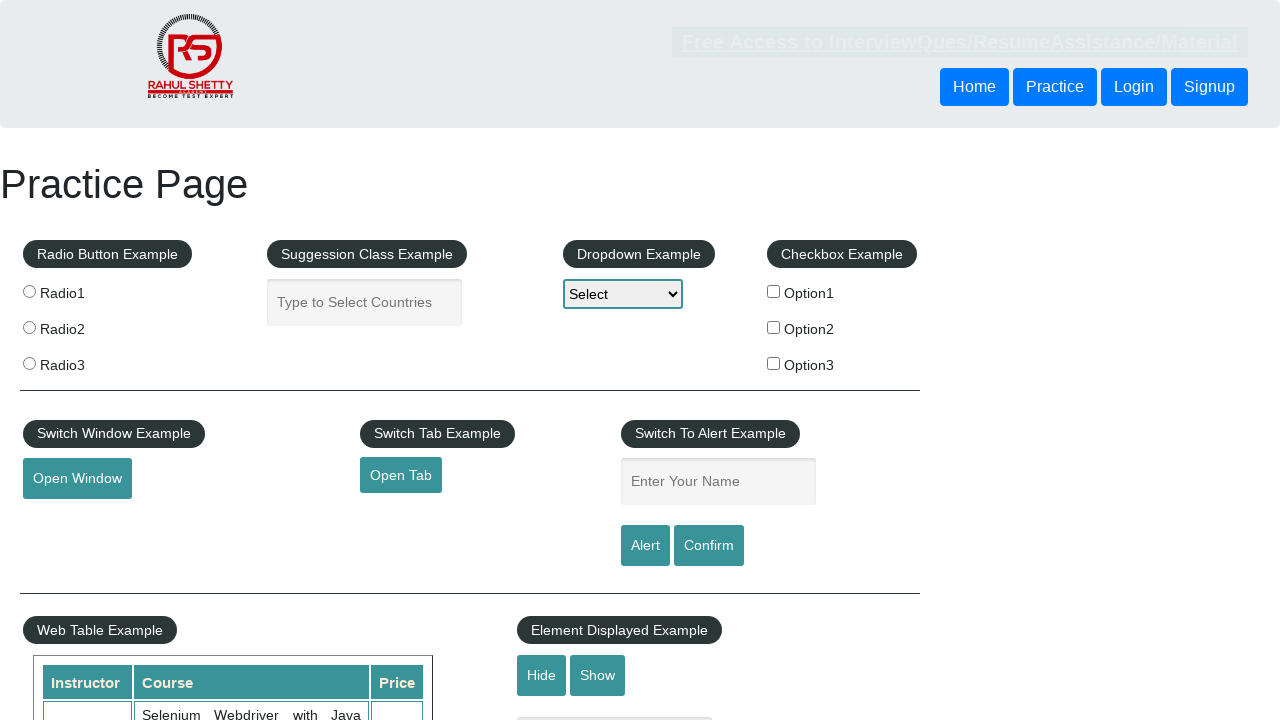

Verified that the textbox is displayed
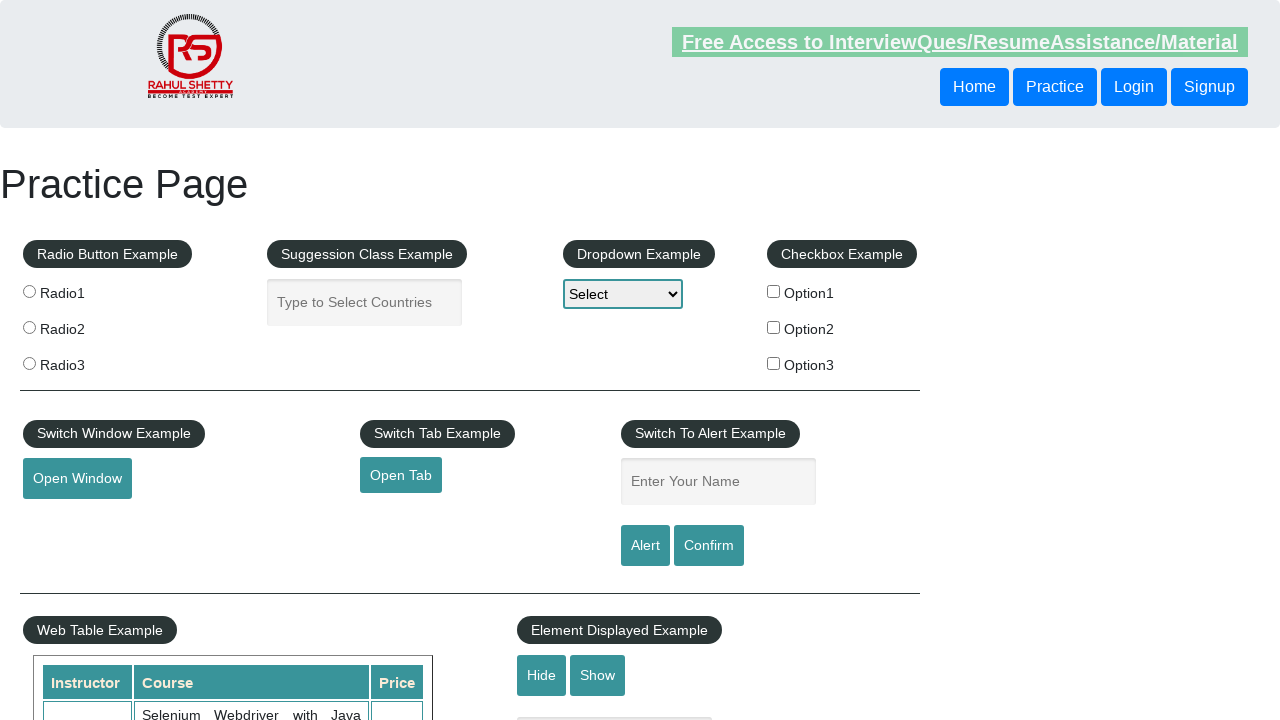

Clicked the hide textbox button at (542, 675) on #hide-textbox
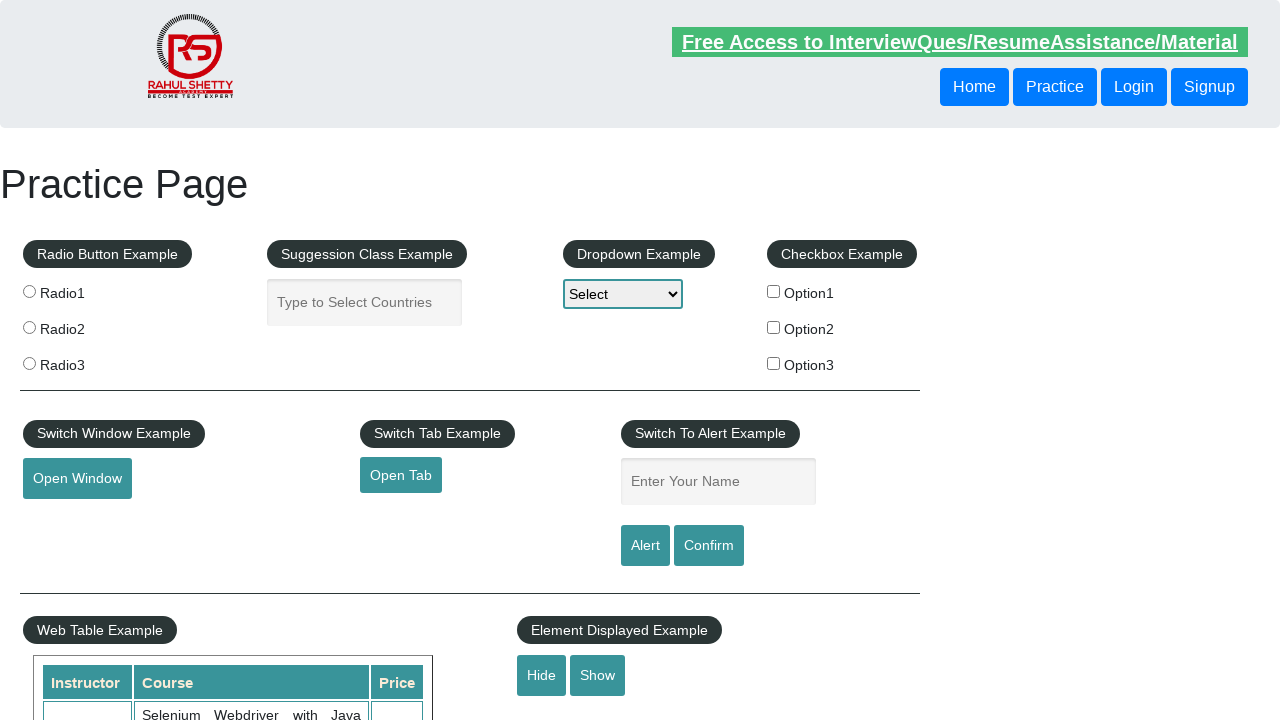

Verified that the textbox is no longer displayed
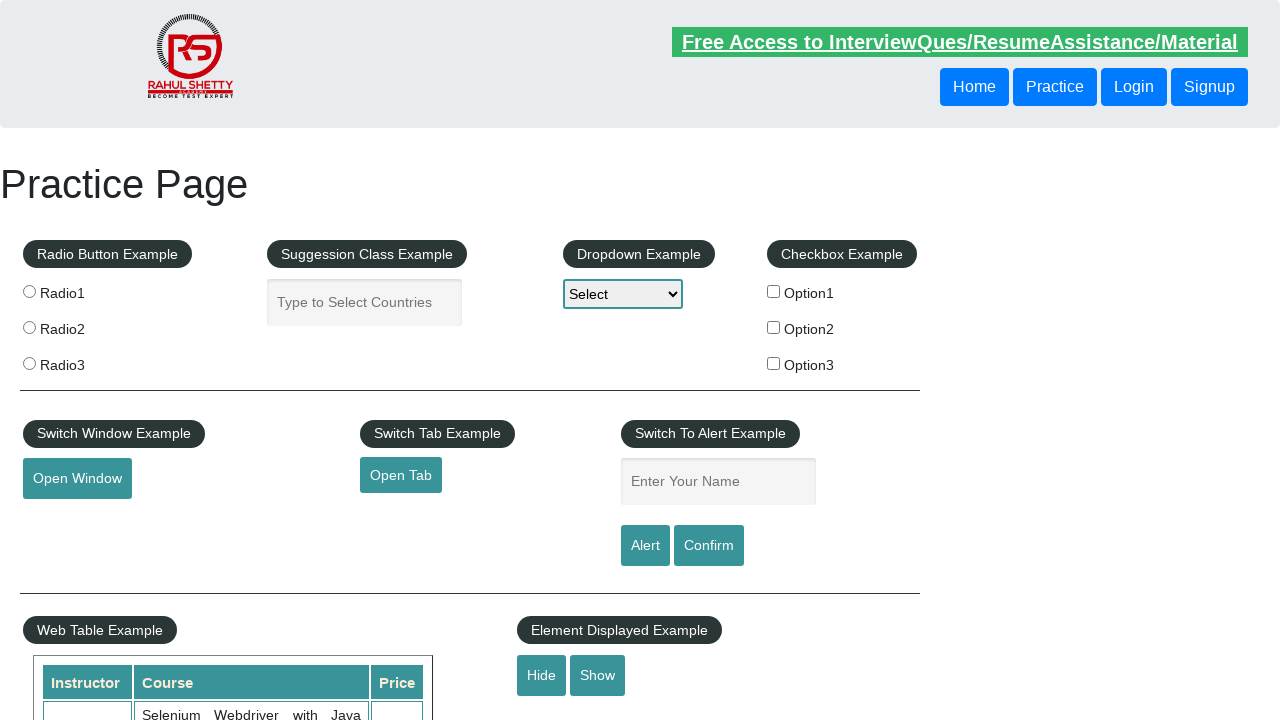

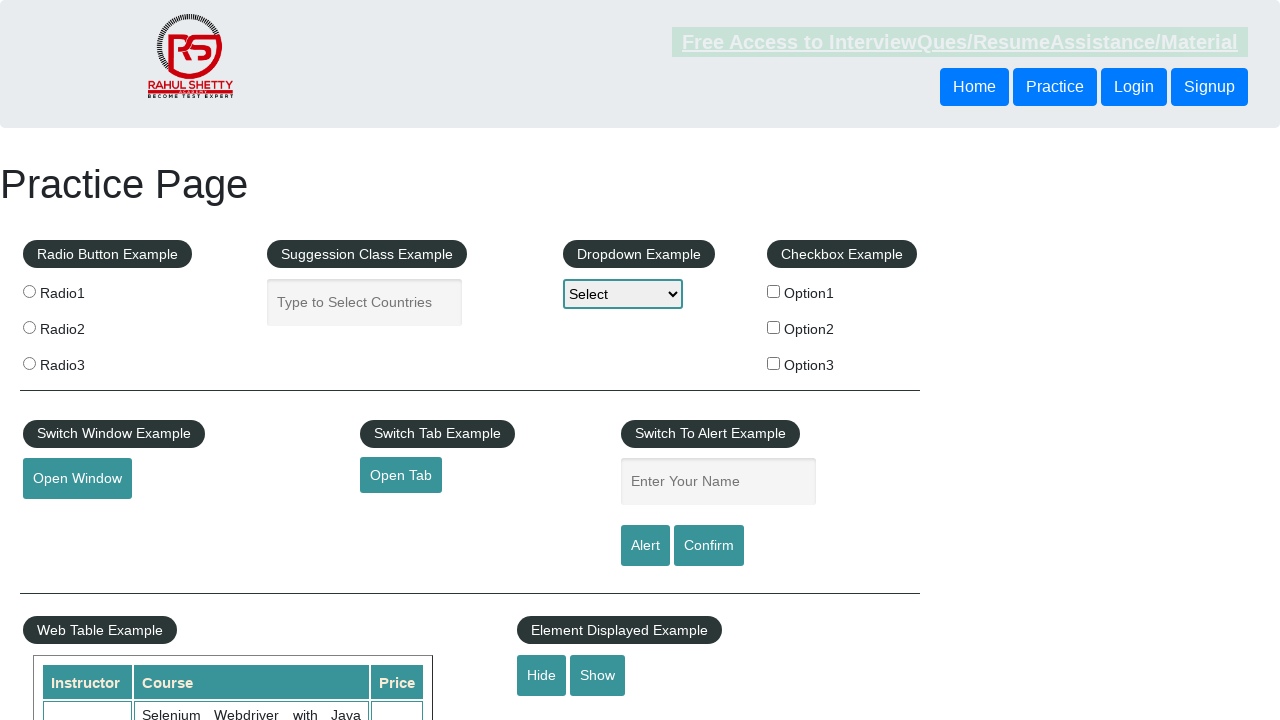